Tests form manipulation in an iframe by enabling a disabled input field, filling it with text, and submitting the form

Starting URL: https://www.w3schools.com/tags/tryit.asp?filename=tryhtml_input_disabled

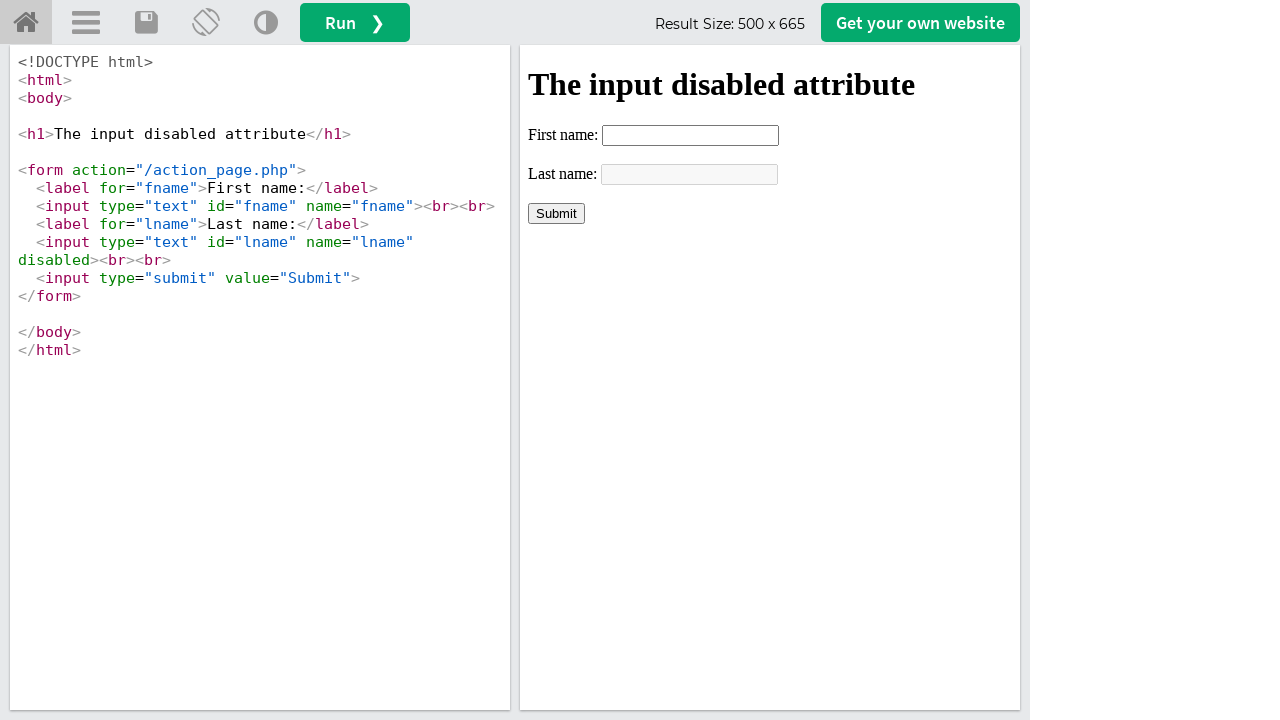

Located the iframe with id 'iframeResult'
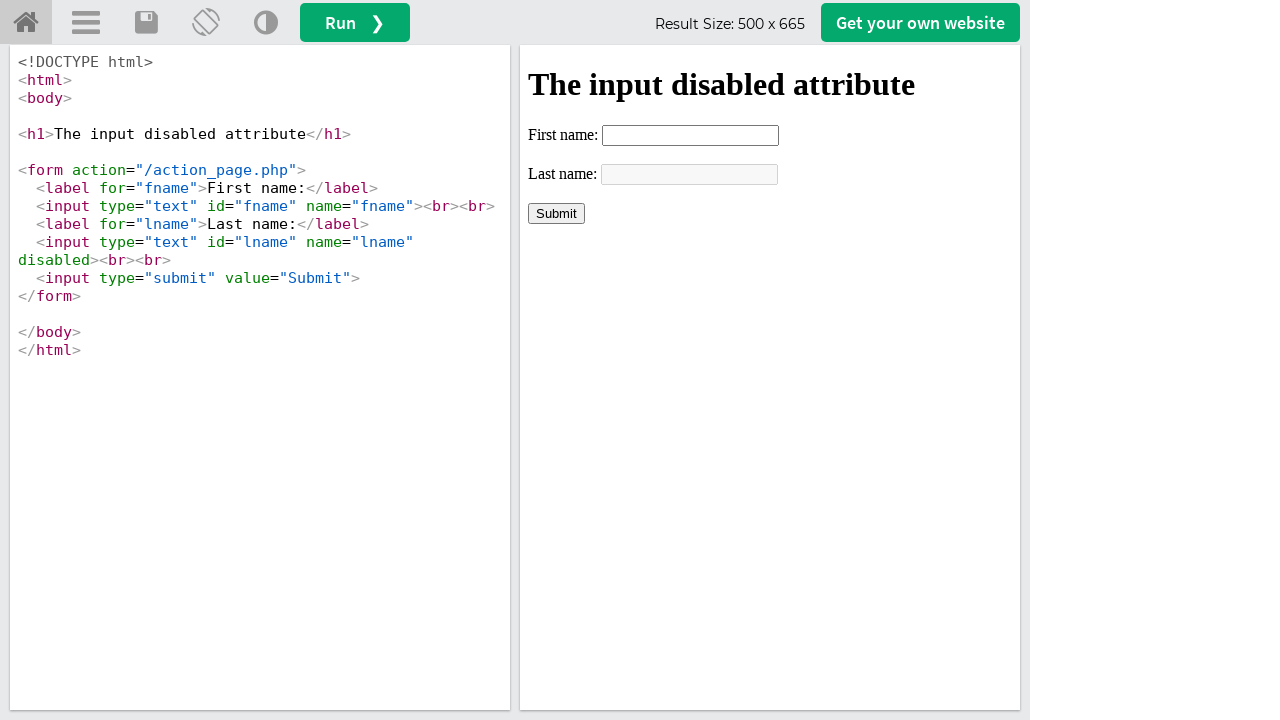

Enabled the disabled last name input field using JavaScript
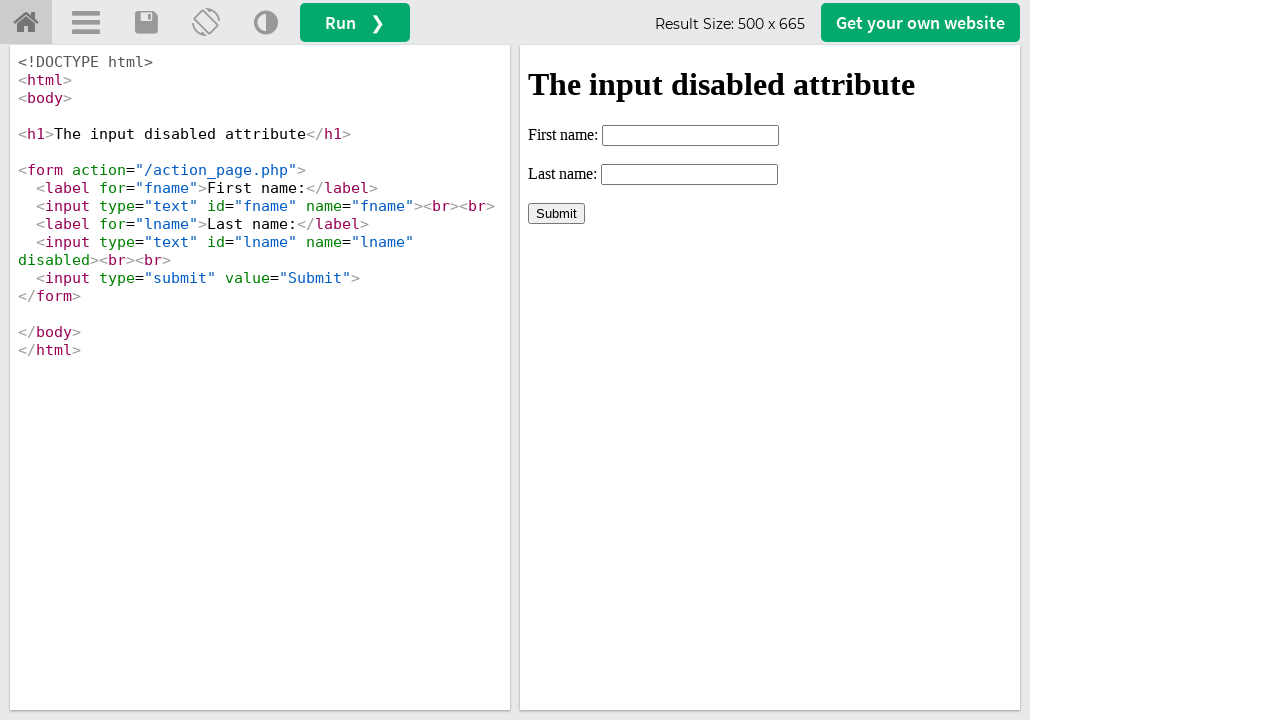

Filled last name field with 'Automation Testing' on xpath=//iframe[@id='iframeResult'] >> internal:control=enter-frame >> xpath=//in
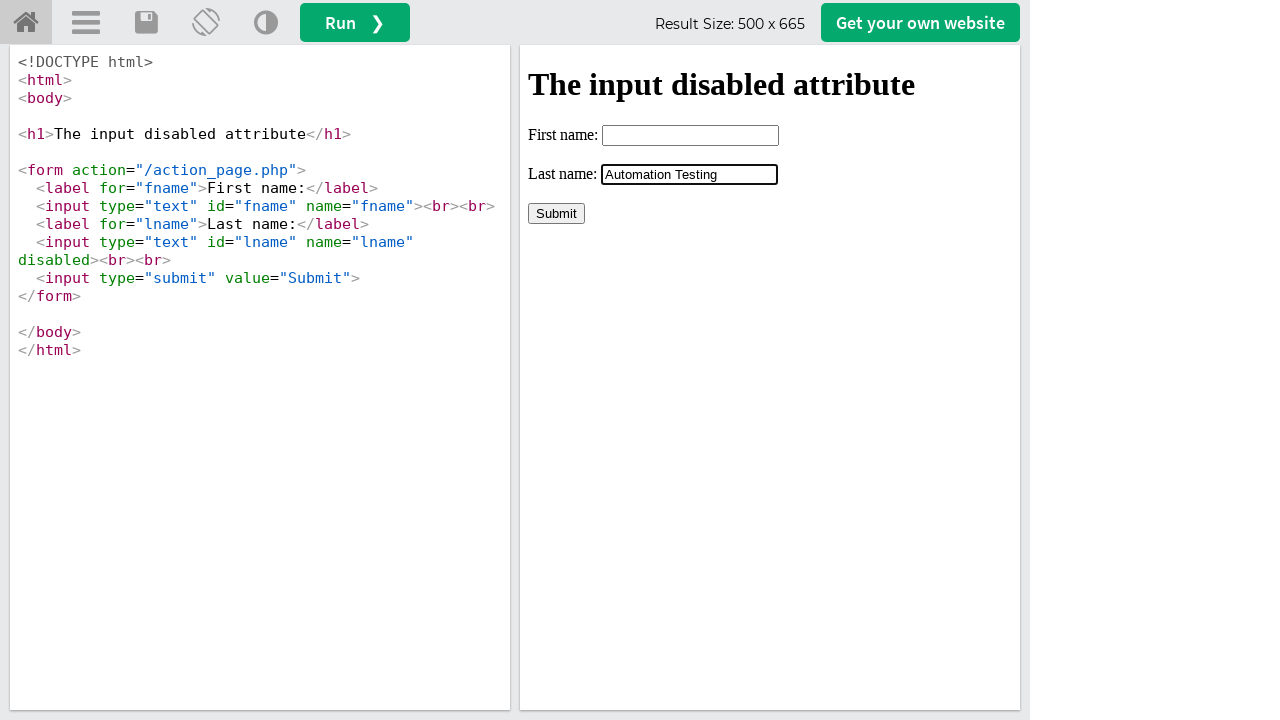

Clicked the Submit button at (556, 213) on xpath=//iframe[@id='iframeResult'] >> internal:control=enter-frame >> xpath=//in
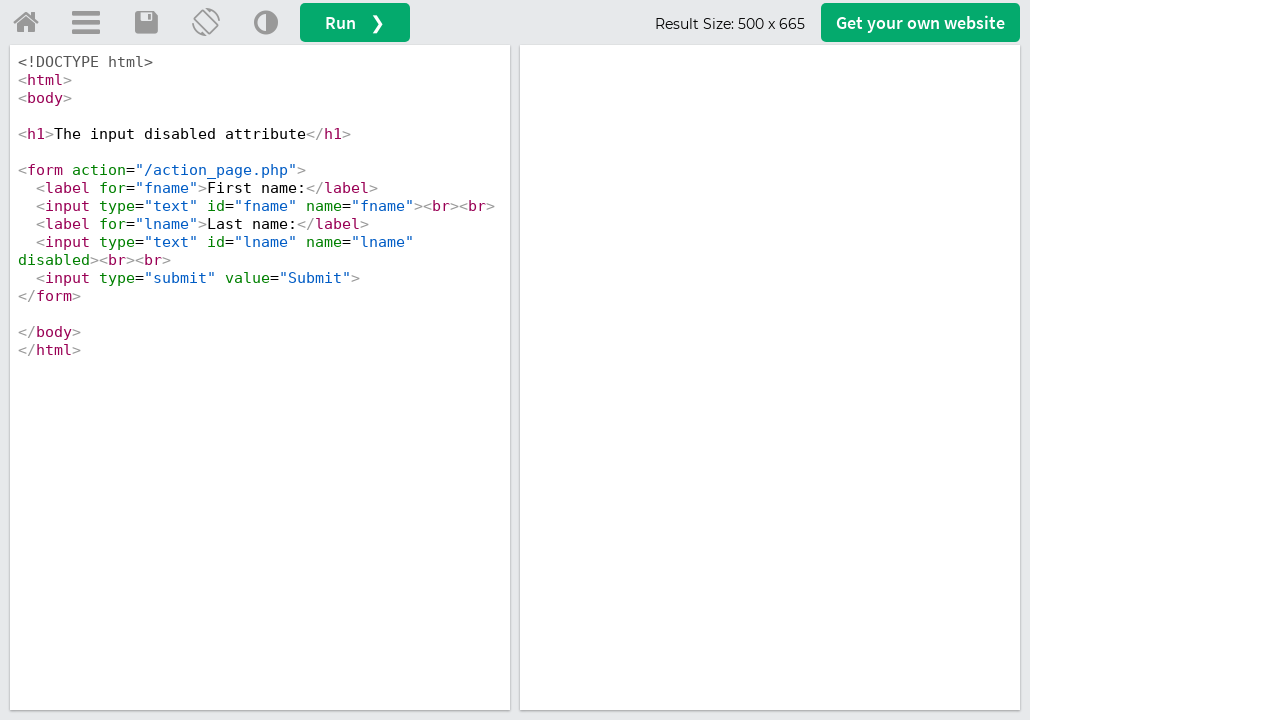

Form submission result appeared - 'processed your input' message visible
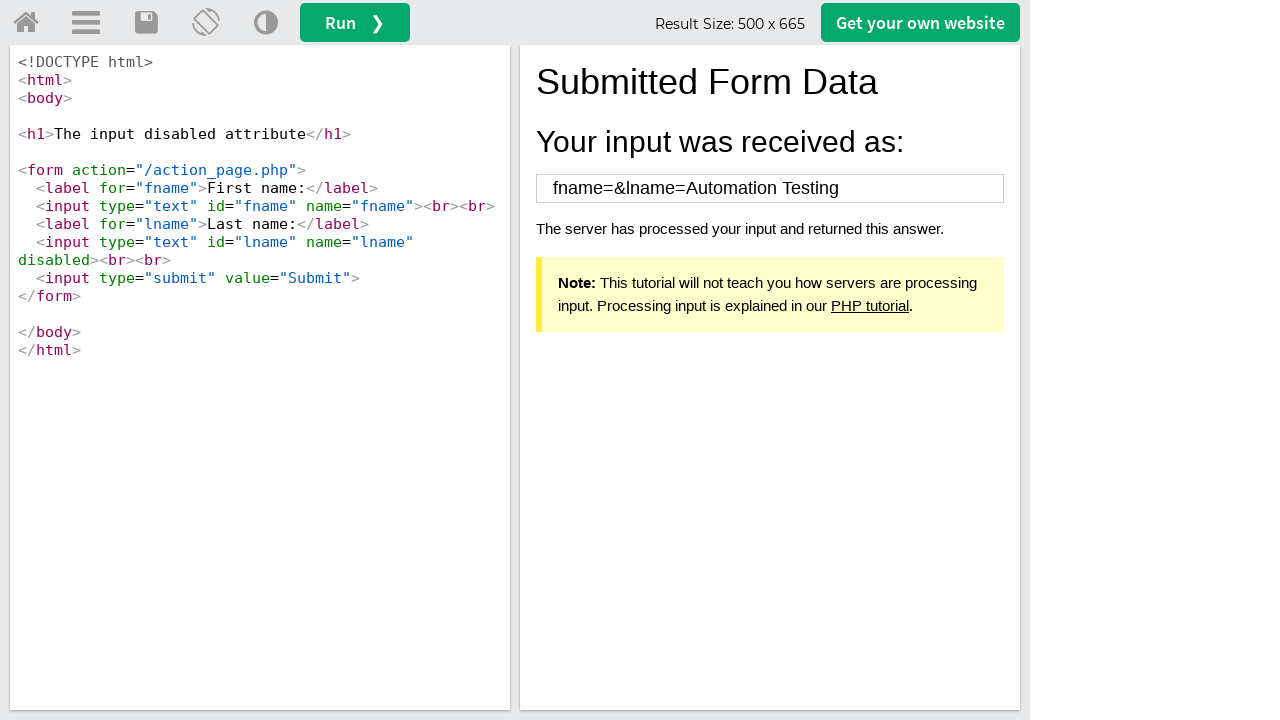

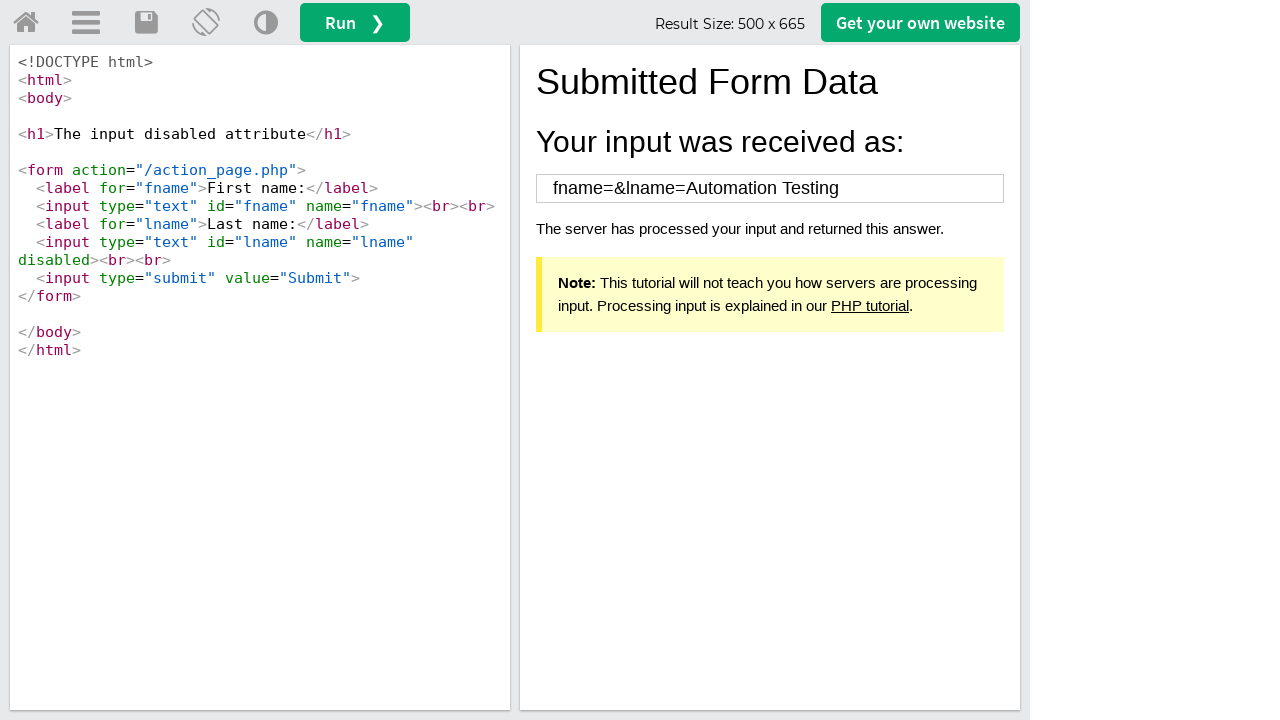